Tests text input functionality by entering text into a field and clicking a button to update its label

Starting URL: http://uitestingplayground.com/textinput

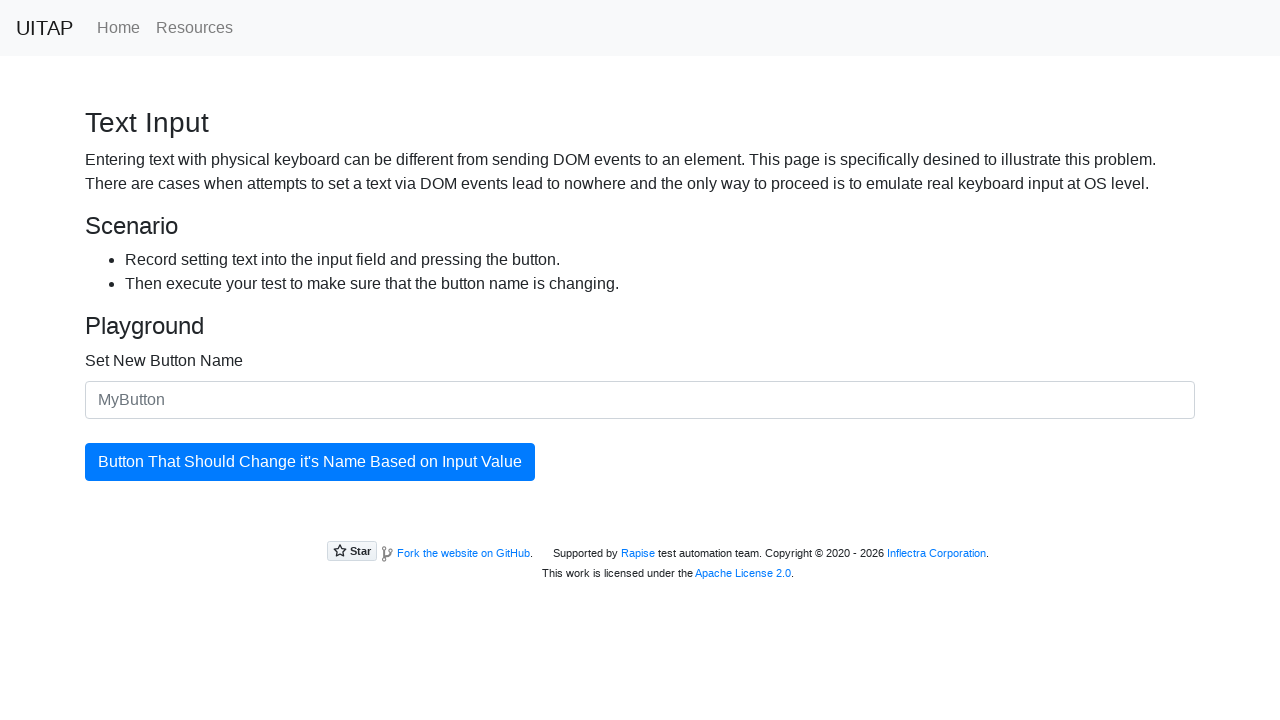

Filled text input field with 'SkyPro' on #newButtonName
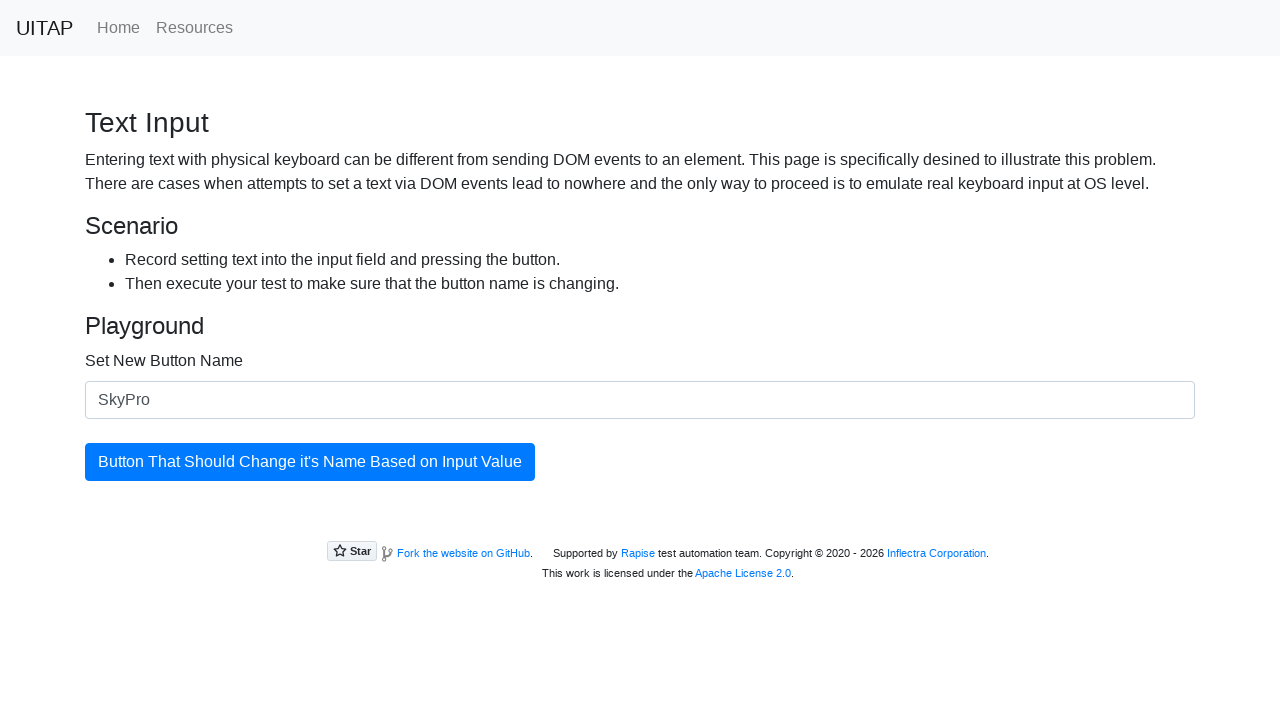

Clicked the button to update its label at (310, 462) on #updatingButton
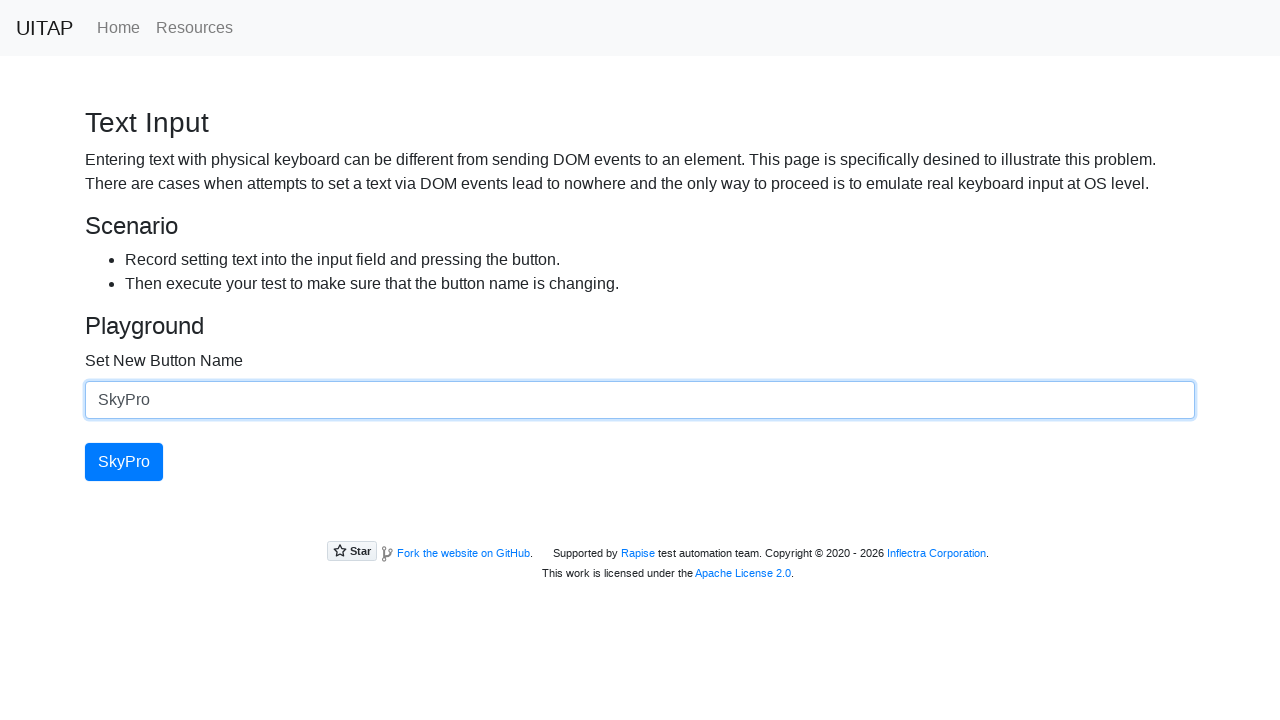

Retrieved updated button text content
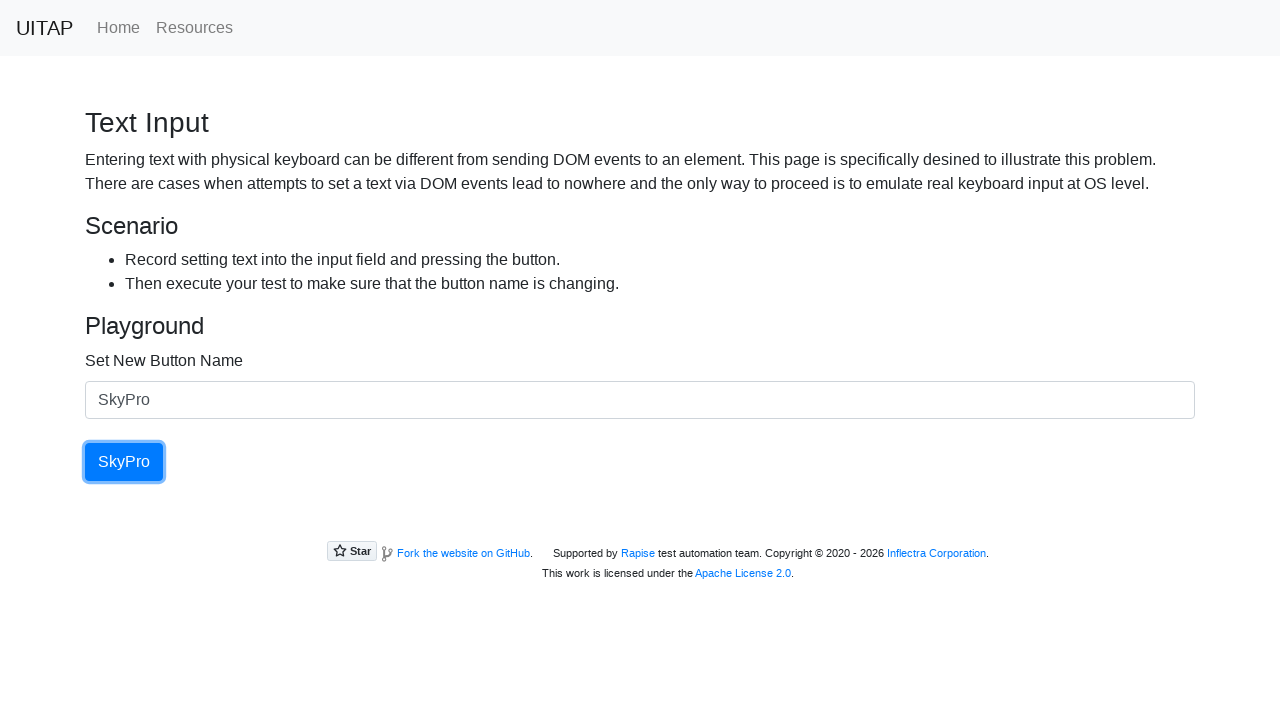

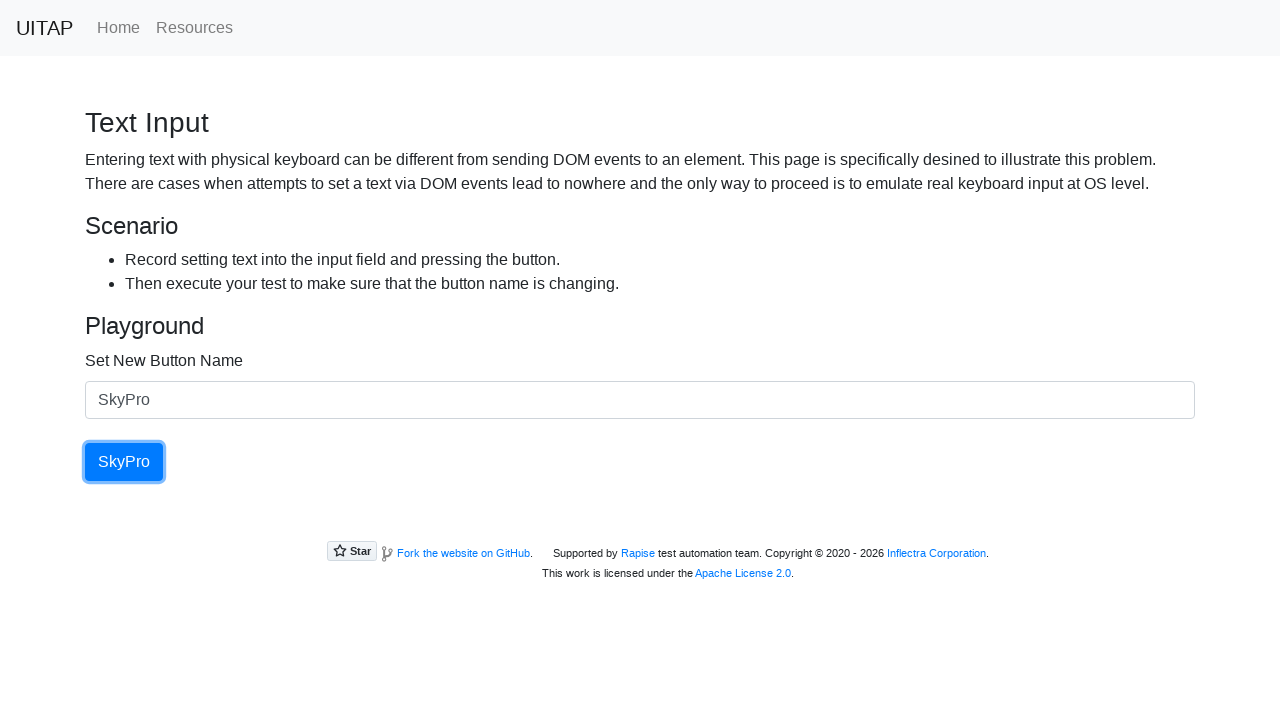